Clicks on the "Privacy" link in the footer

Starting URL: https://gmail.com

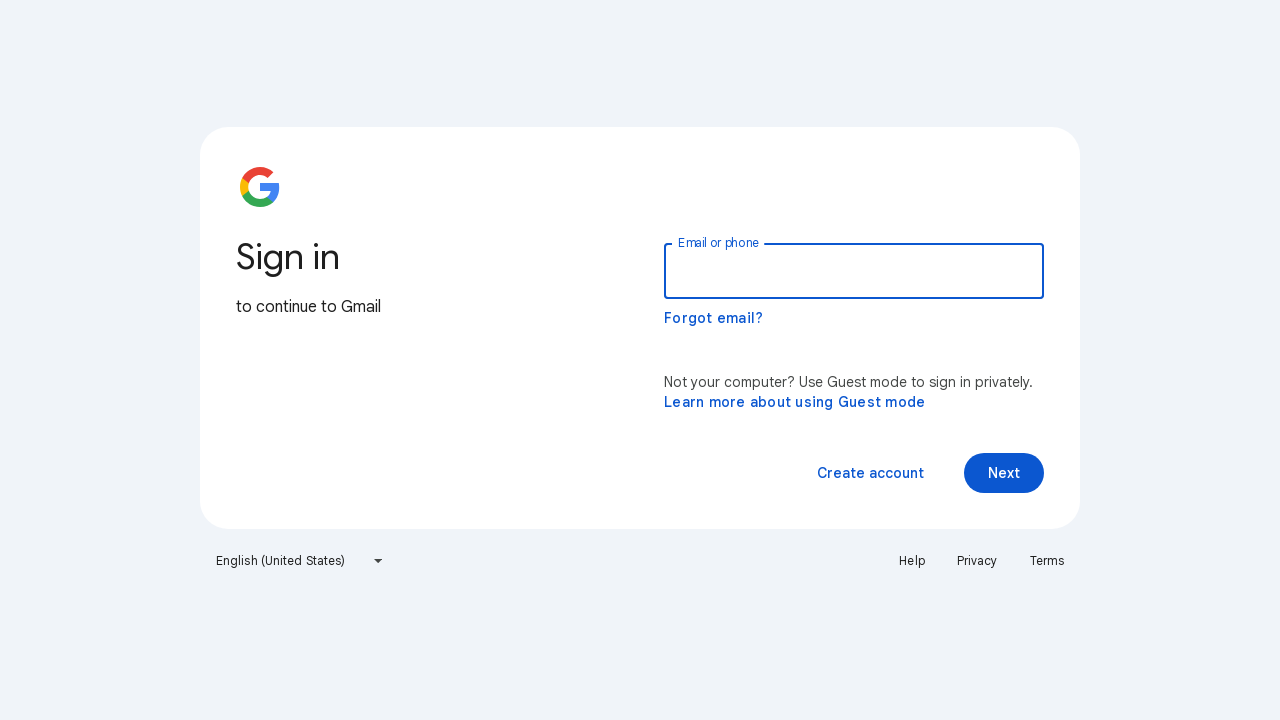

Retrieved all links from the page
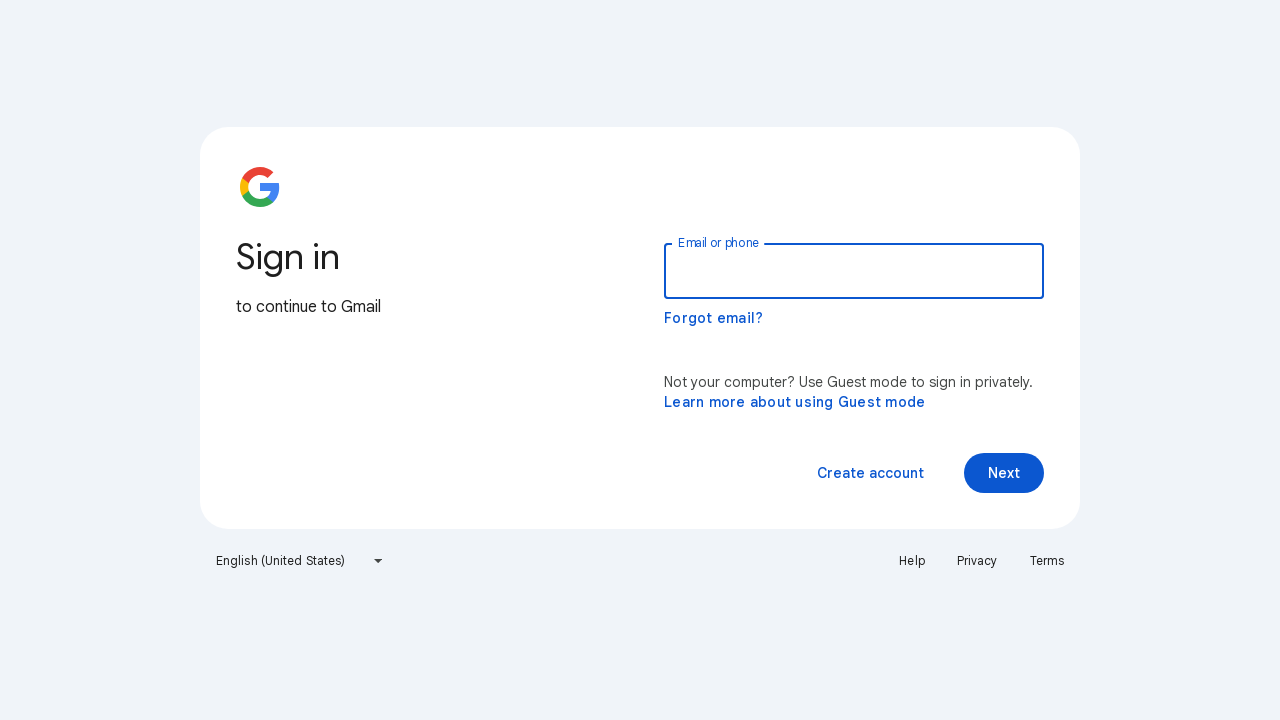

Clicked on the Privacy link in the footer
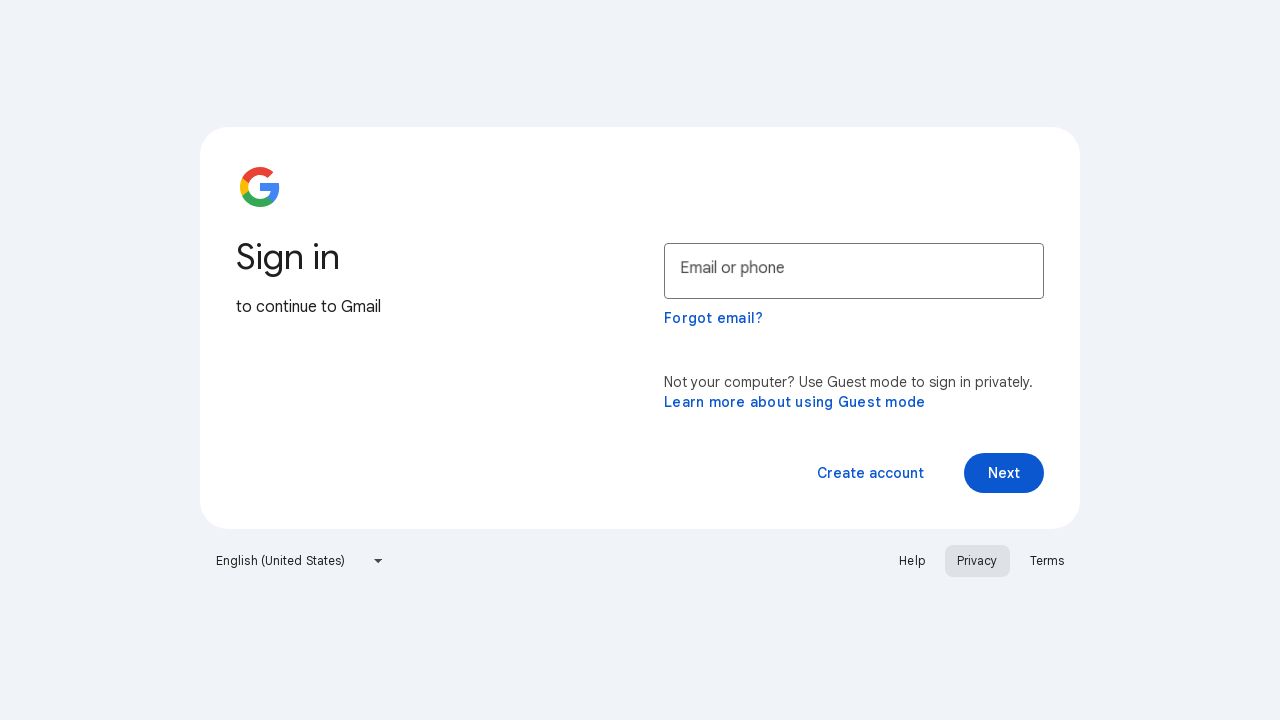

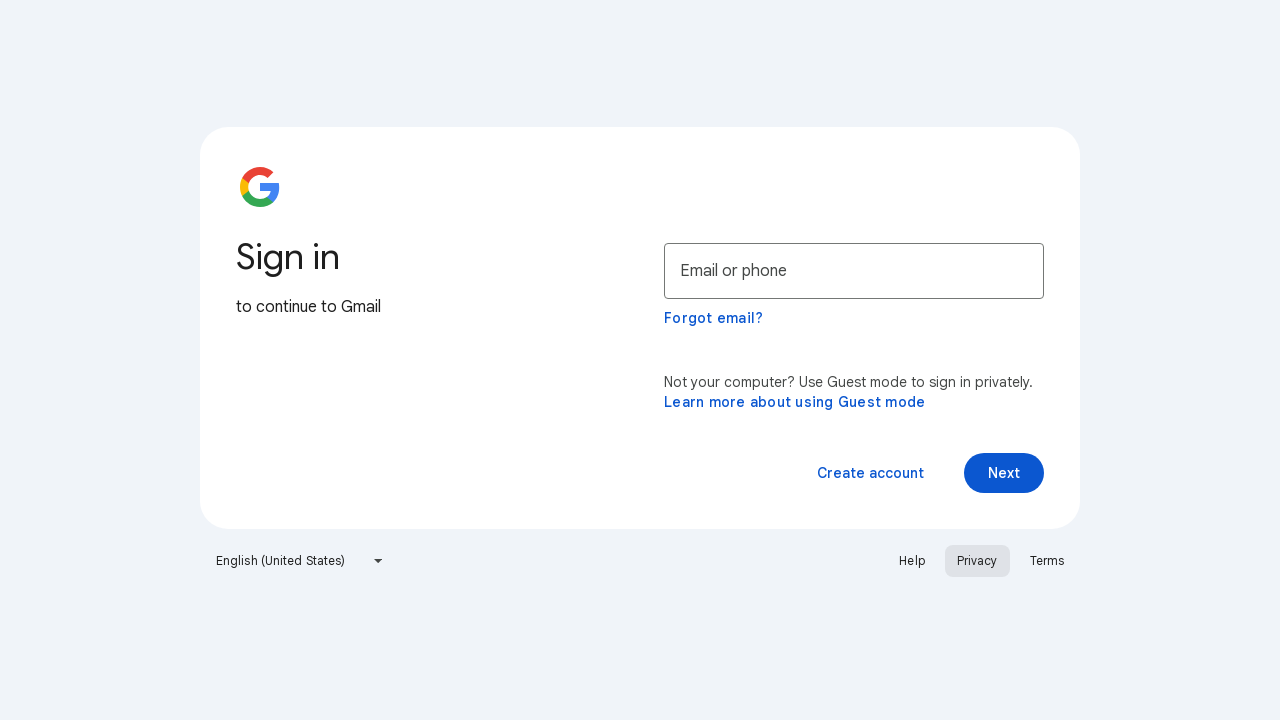